Tests checkbox functionality by checking, verifying, unchecking, and verifying again

Starting URL: https://codenboxautomationlab.com/practice/

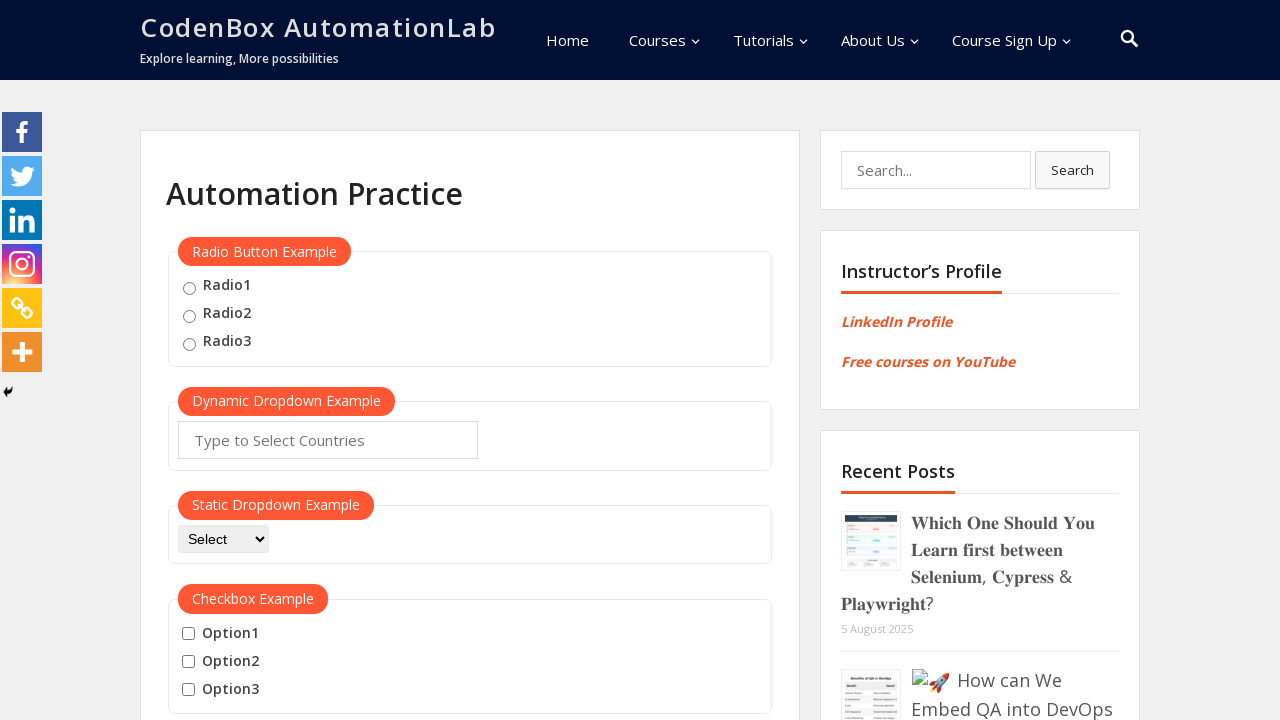

Checked the checkbox with ID checkBoxOption1 at (188, 634) on #checkBoxOption1
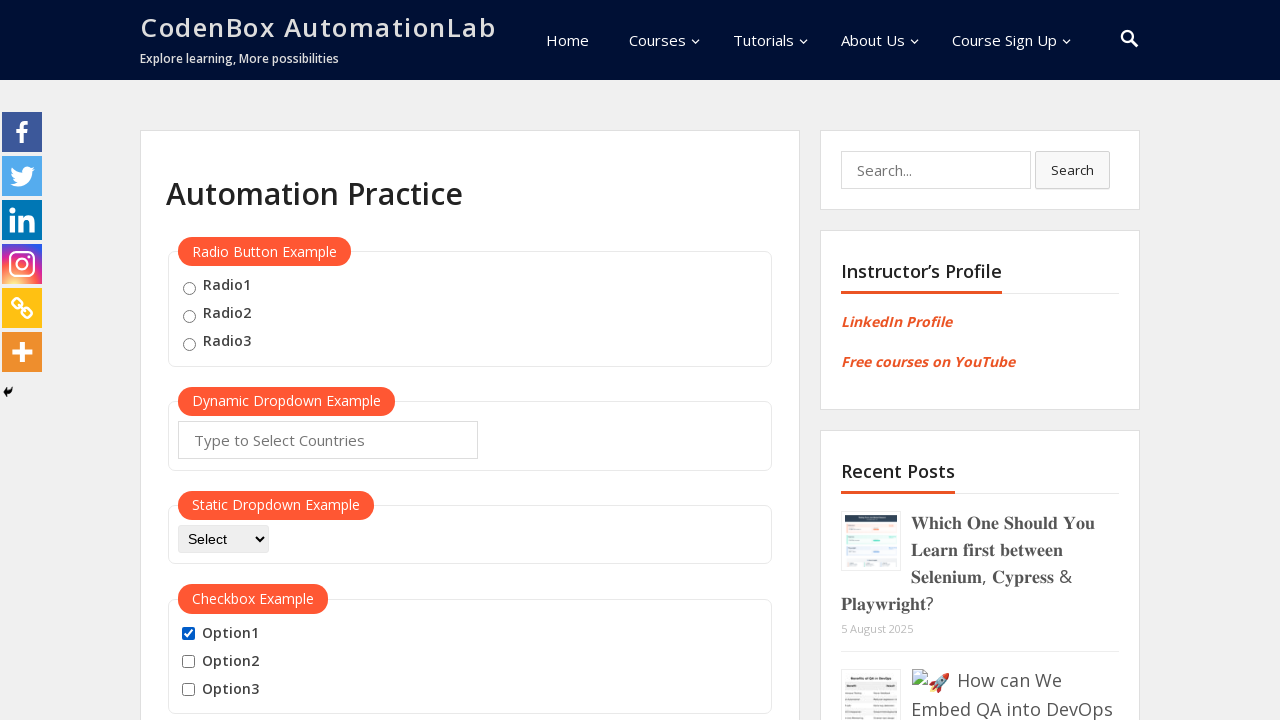

Verified that checkbox is checked
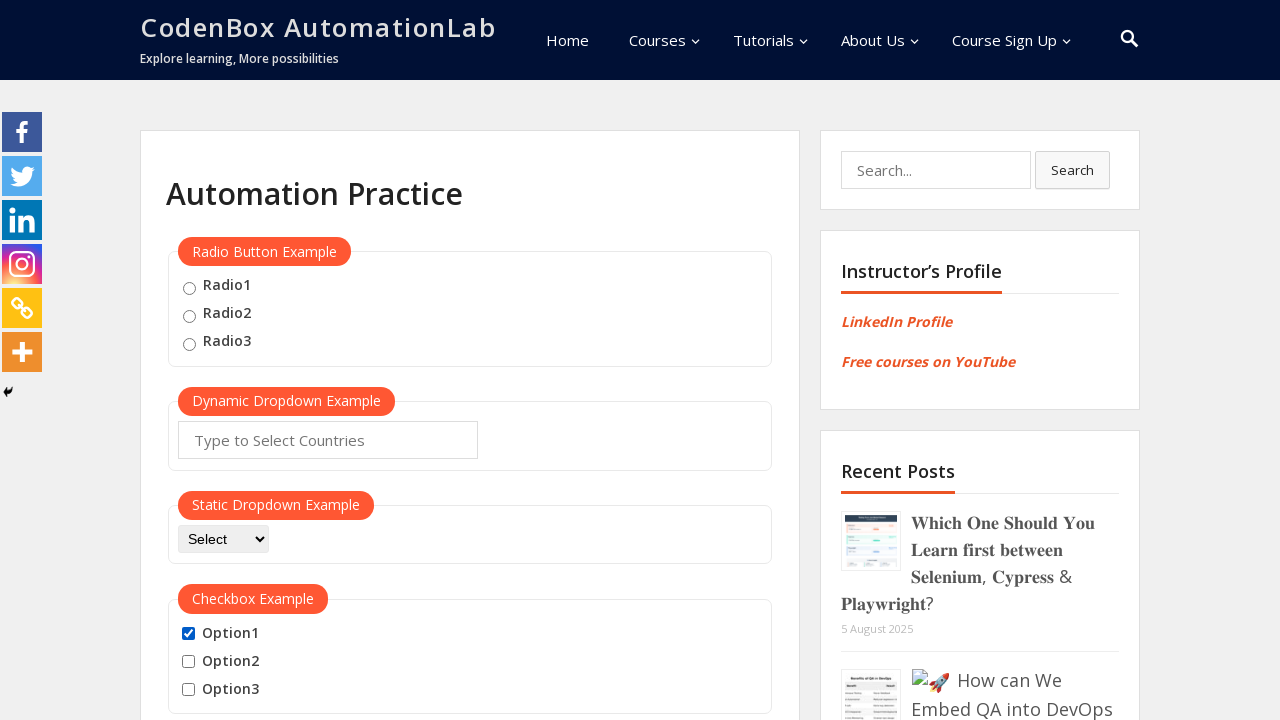

Unchecked the checkbox with ID checkBoxOption1 at (188, 634) on #checkBoxOption1
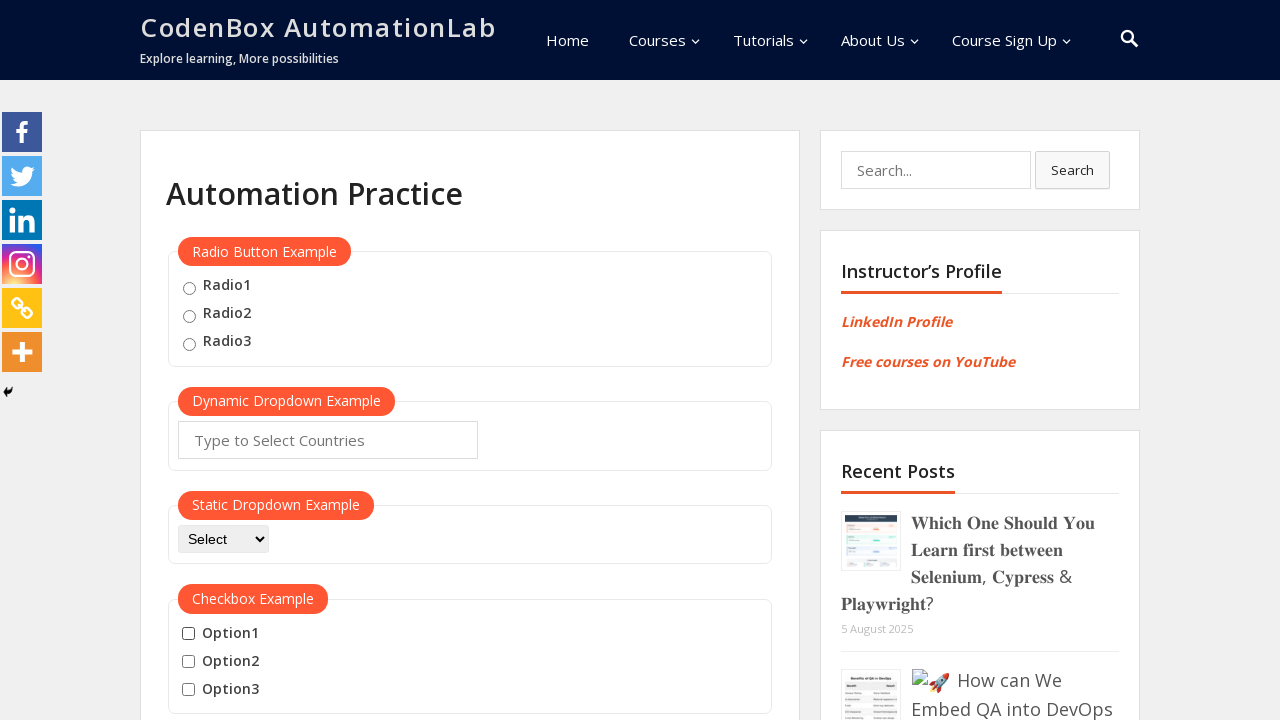

Verified that checkbox is unchecked
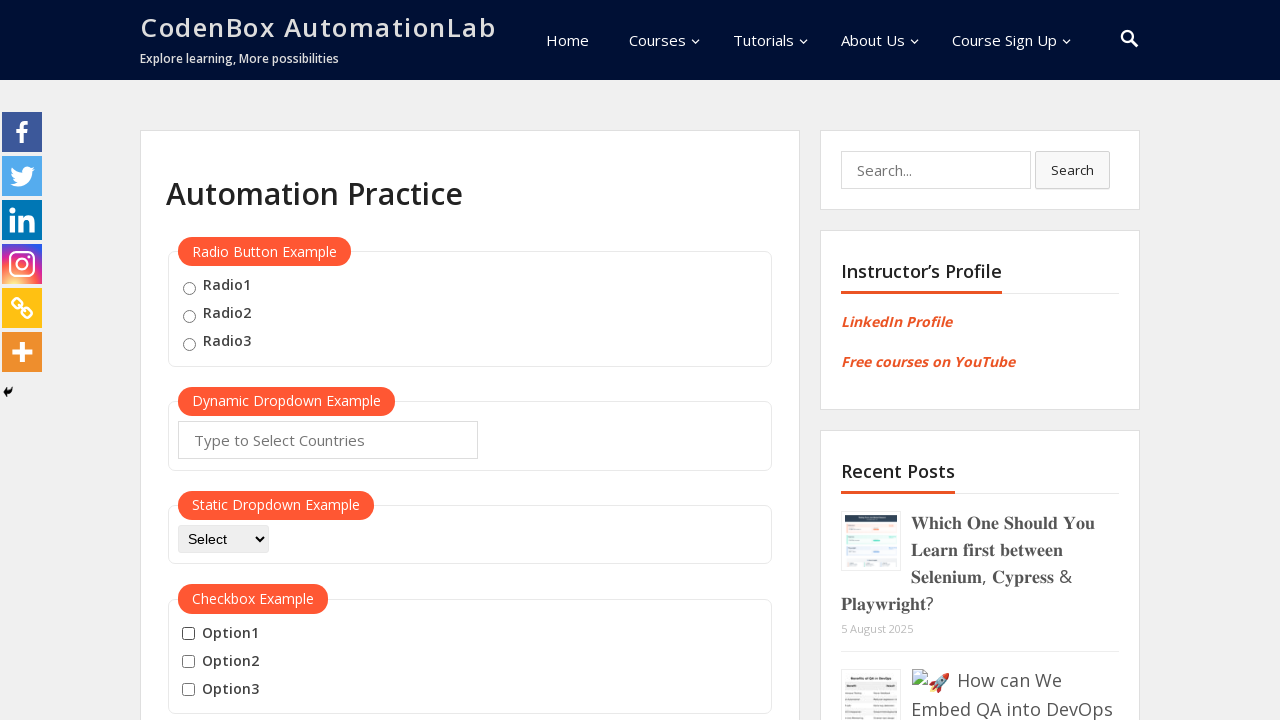

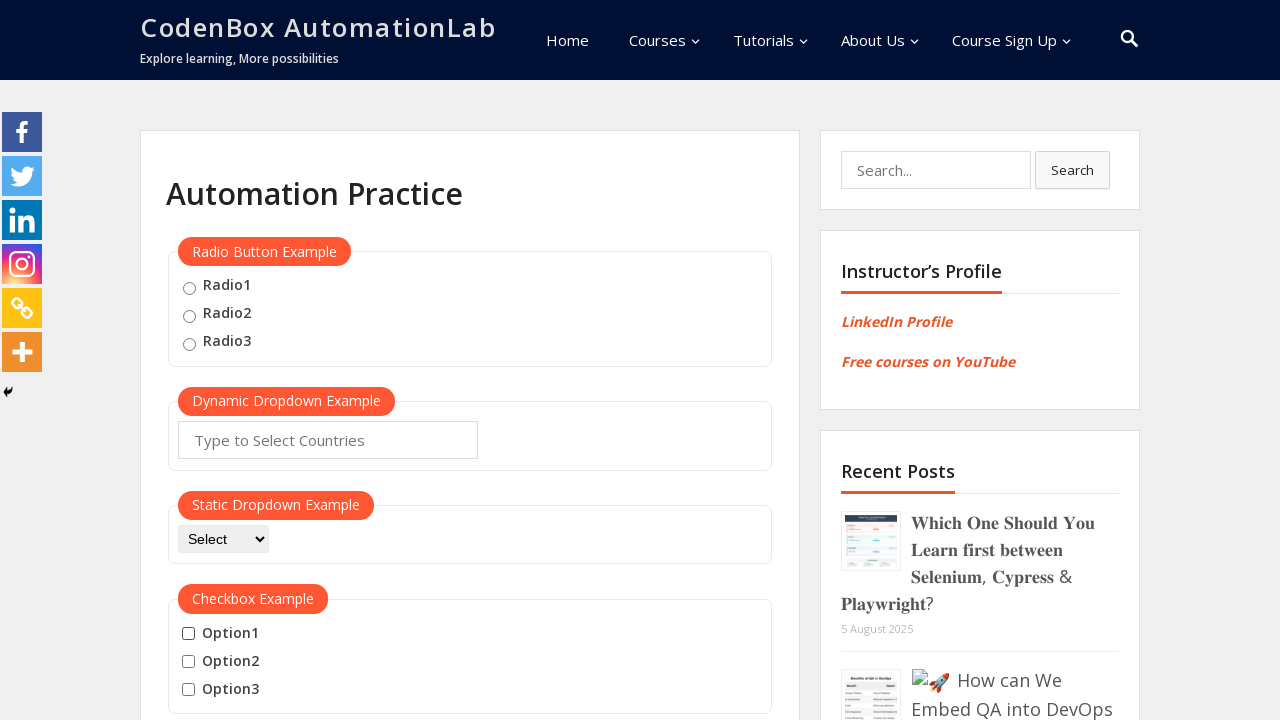